Tests relative locator functionality by finding an element (book5) that is positioned to the left of book6 and below book1, then verifies its ID attribute

Starting URL: https://automationbookstore.dev/

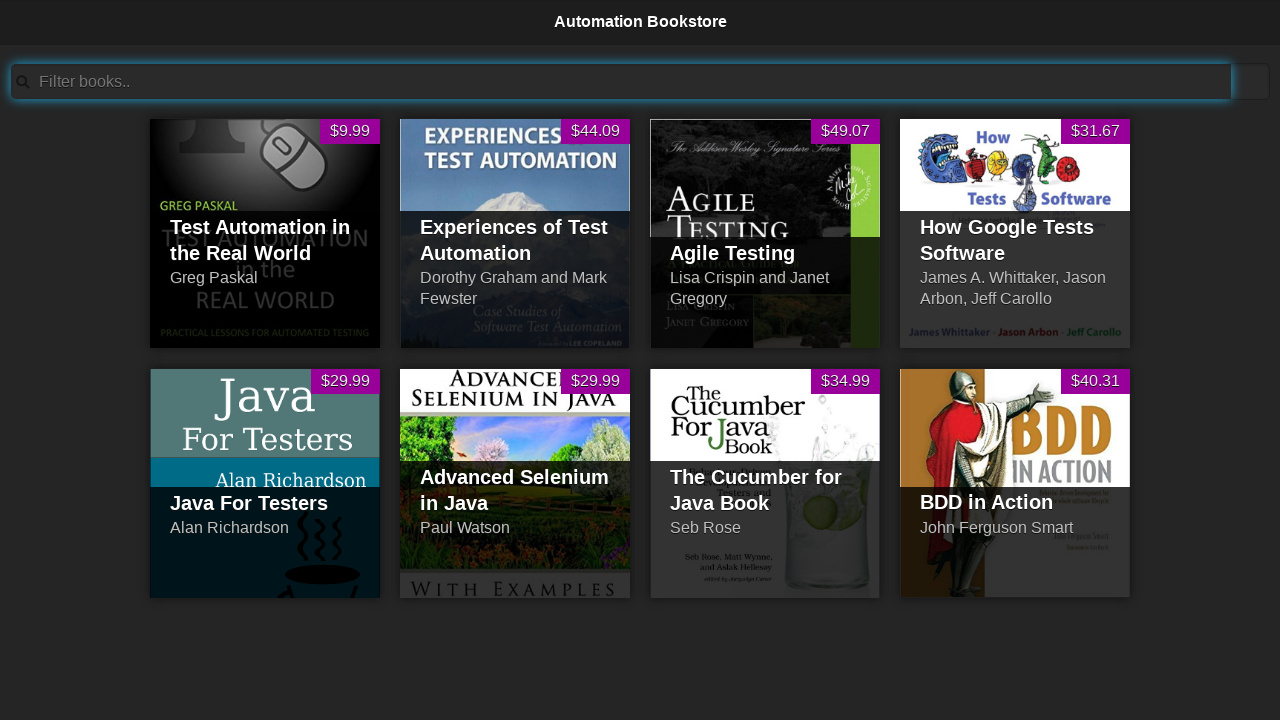

Navigated to Automation Bookstore homepage
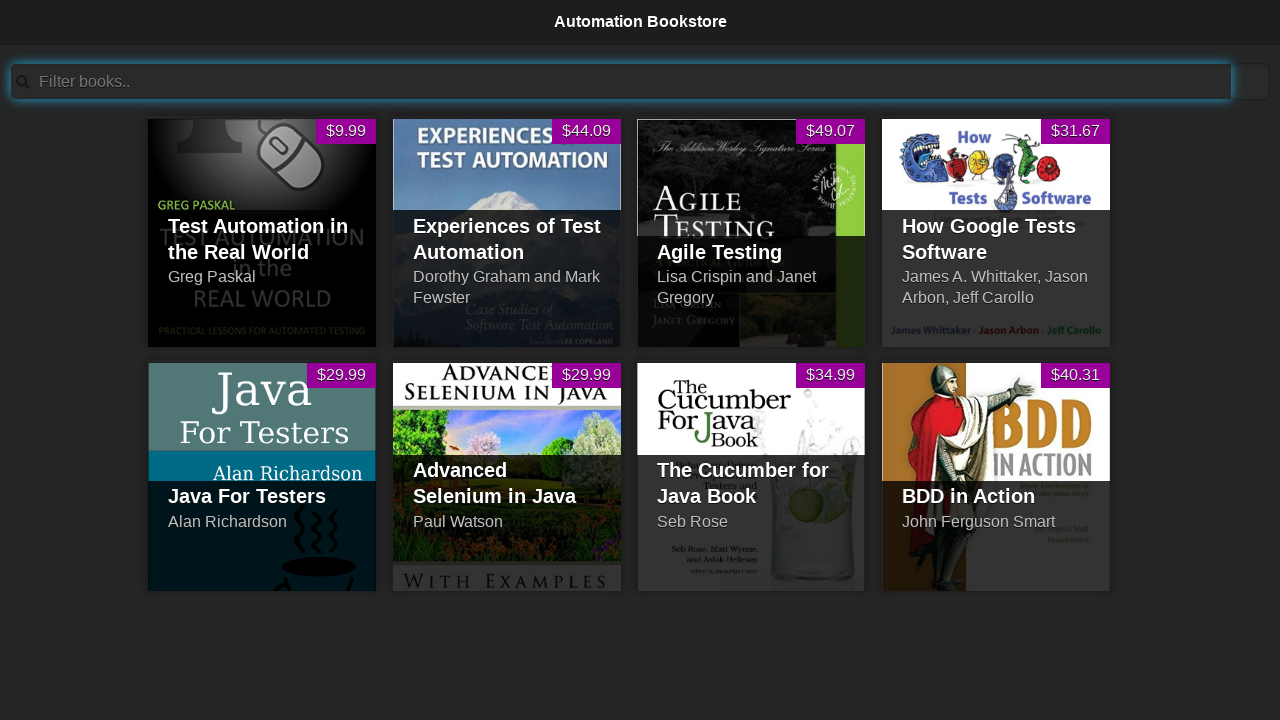

Located book5 element with ID selector #pid5
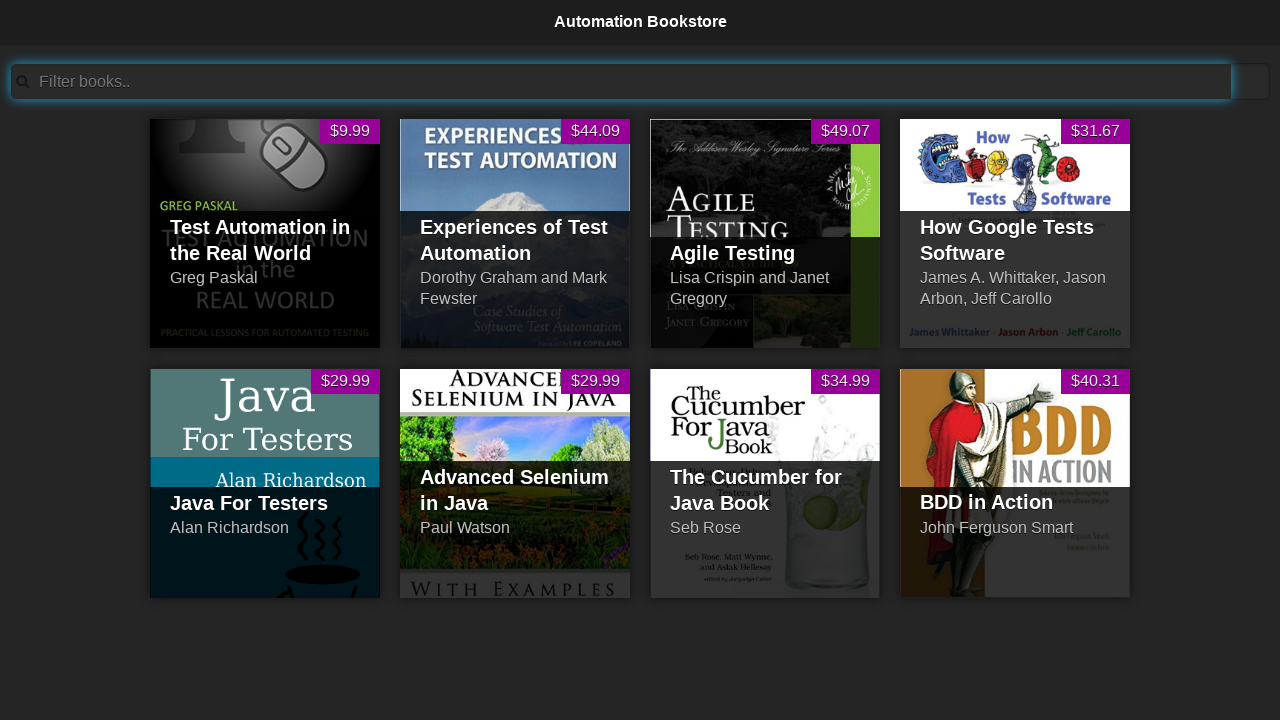

Waited for book5 element to be available
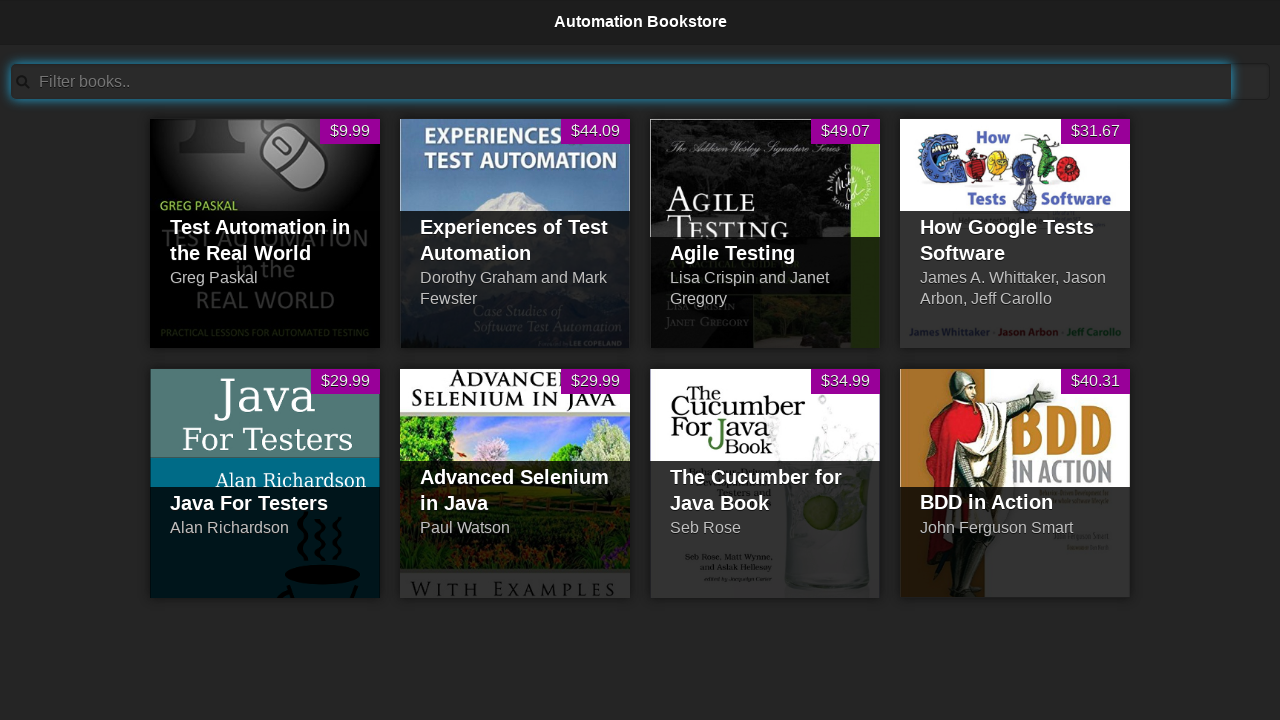

Verified book5 has correct ID attribute 'pid5'
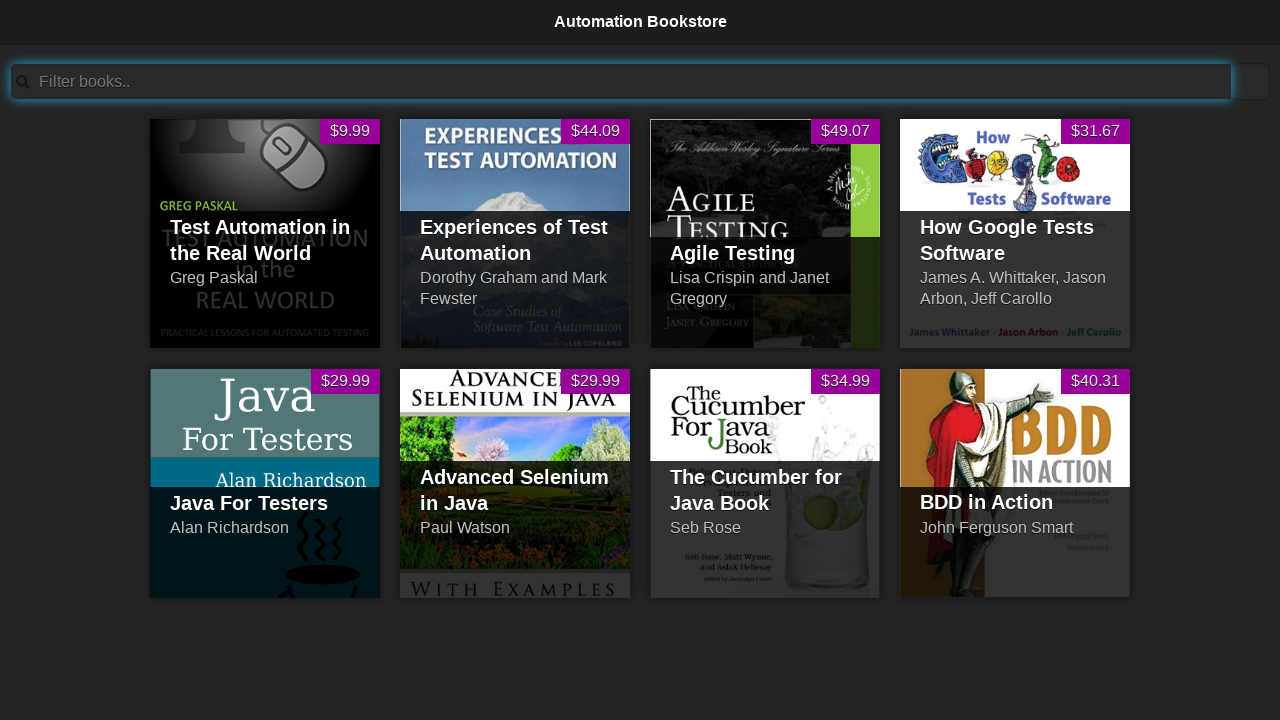

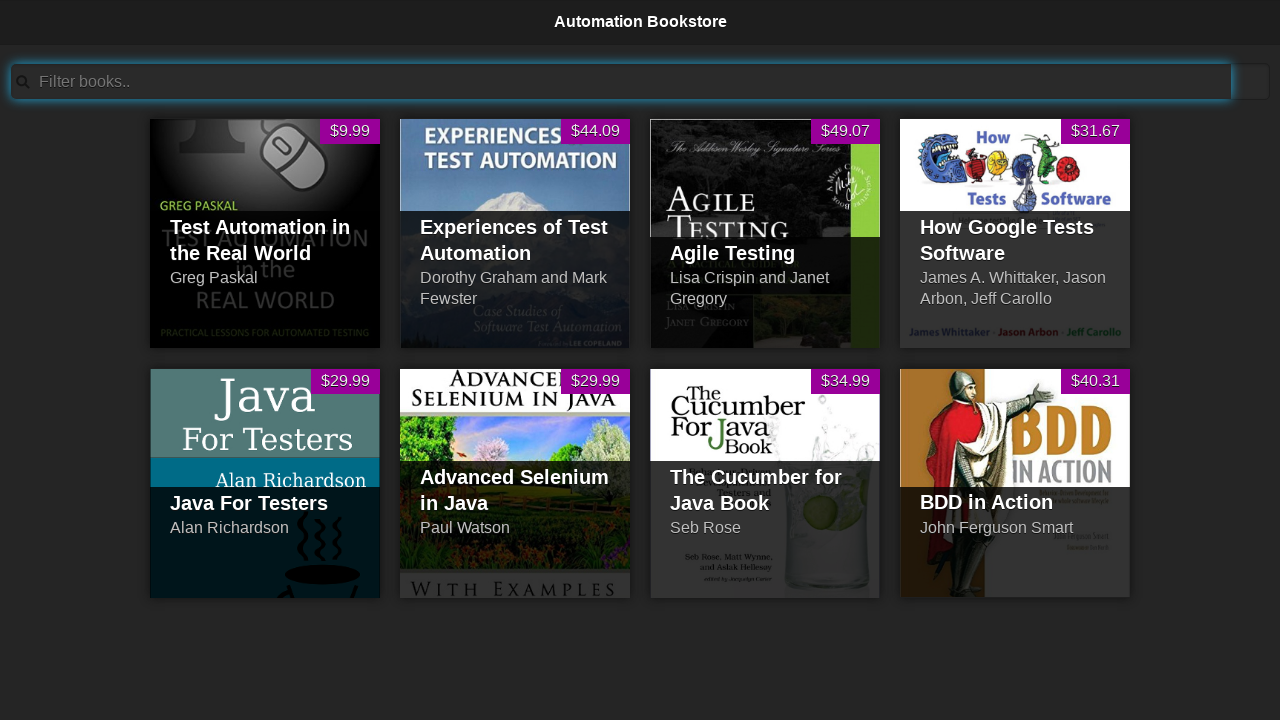